Fills out a practice form with first name, last name, email, phone number, selects gender, and submits the form using Tommy Shelby's test data.

Starting URL: https://demoqa.com/automation-practice-form

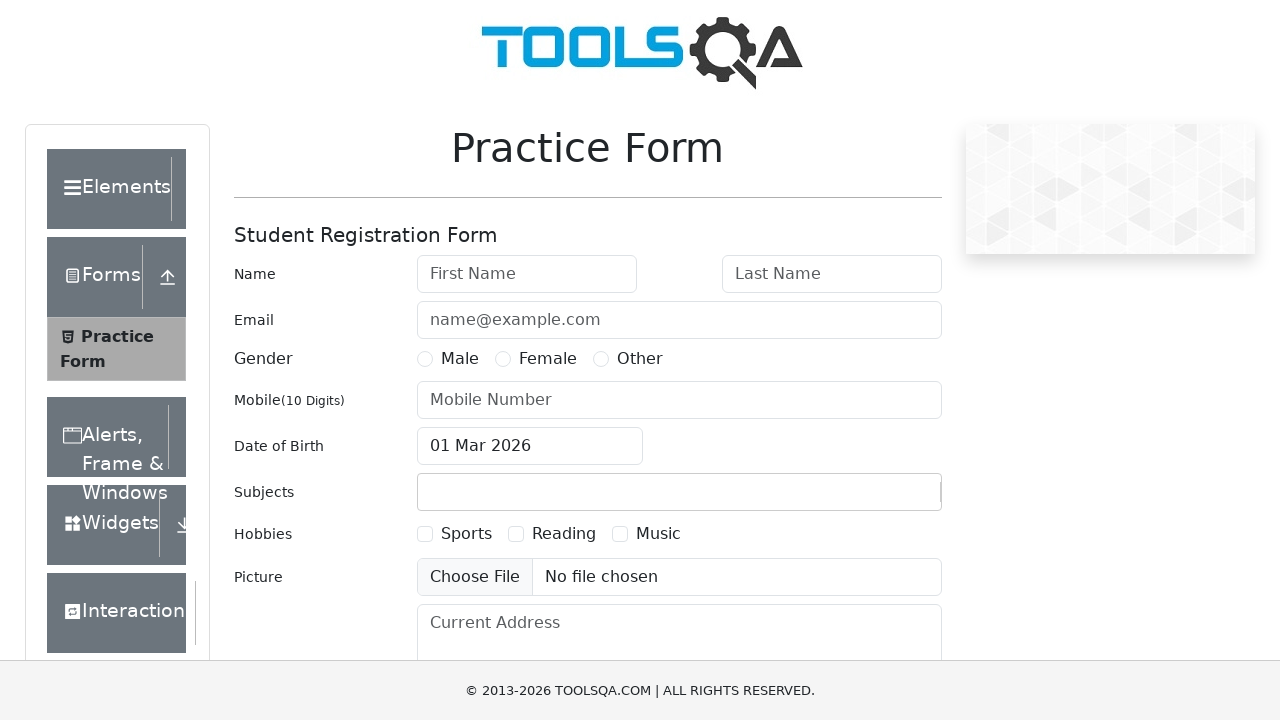

Filled first name field with 'Tommy' on #firstName
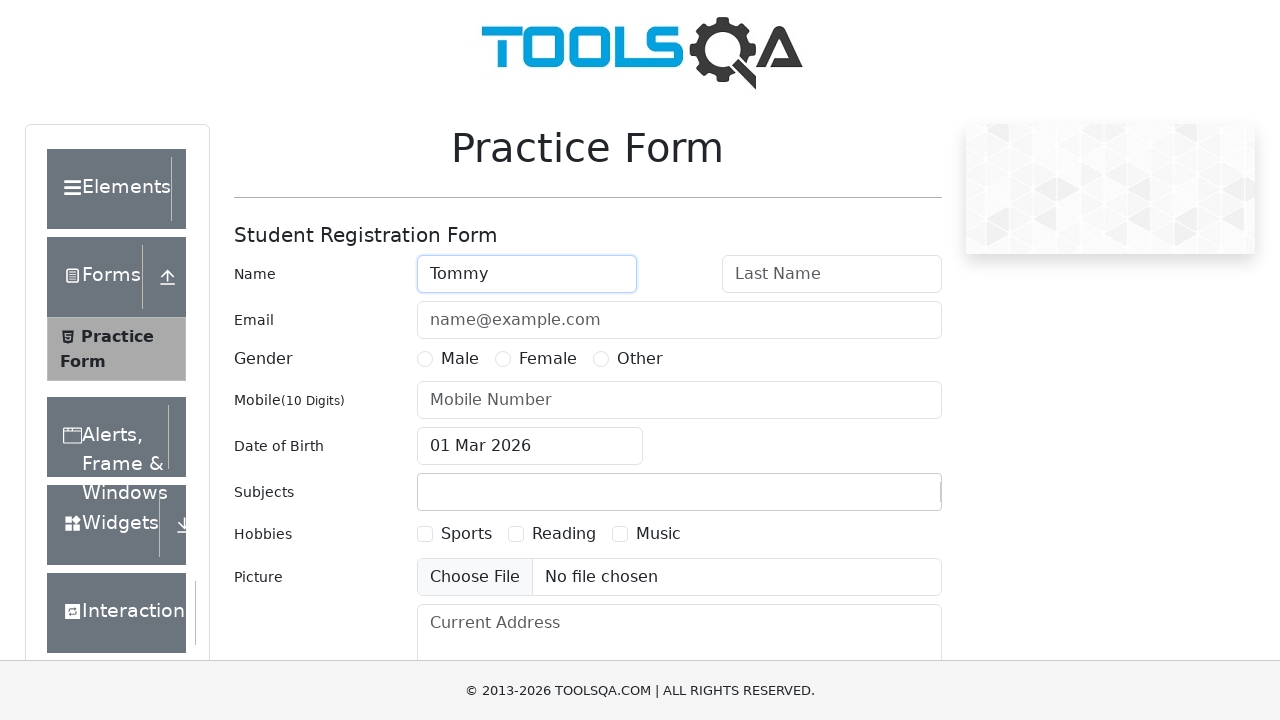

Filled last name field with 'Shelby' on #lastName
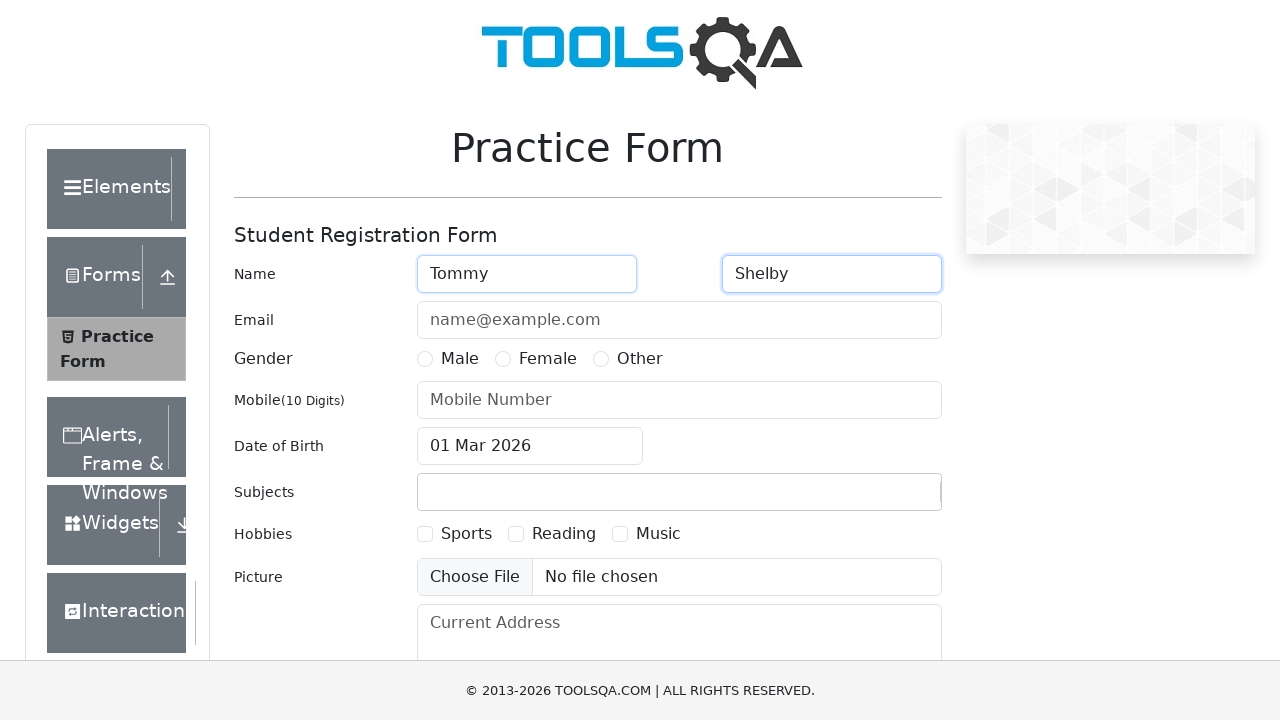

Selected male gender option at (425, 359) on #gender-radio-1
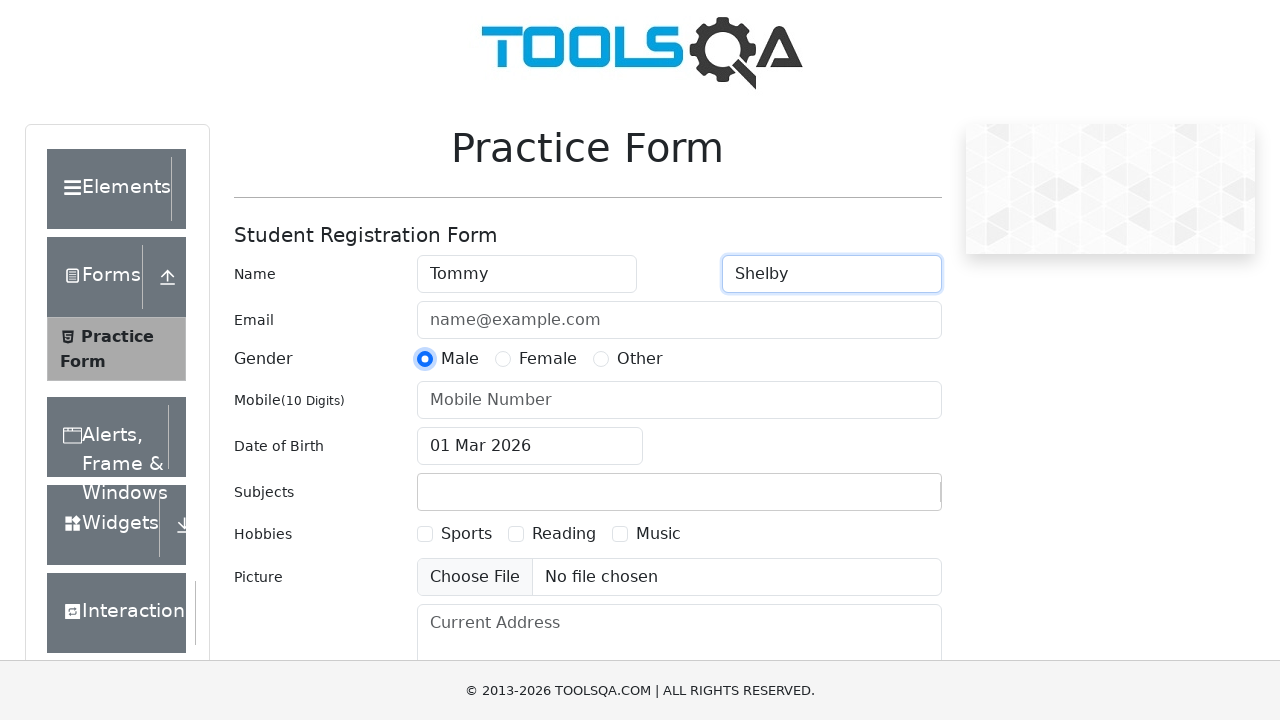

Filled email field with 'tommy@gmail.com' on #userEmail
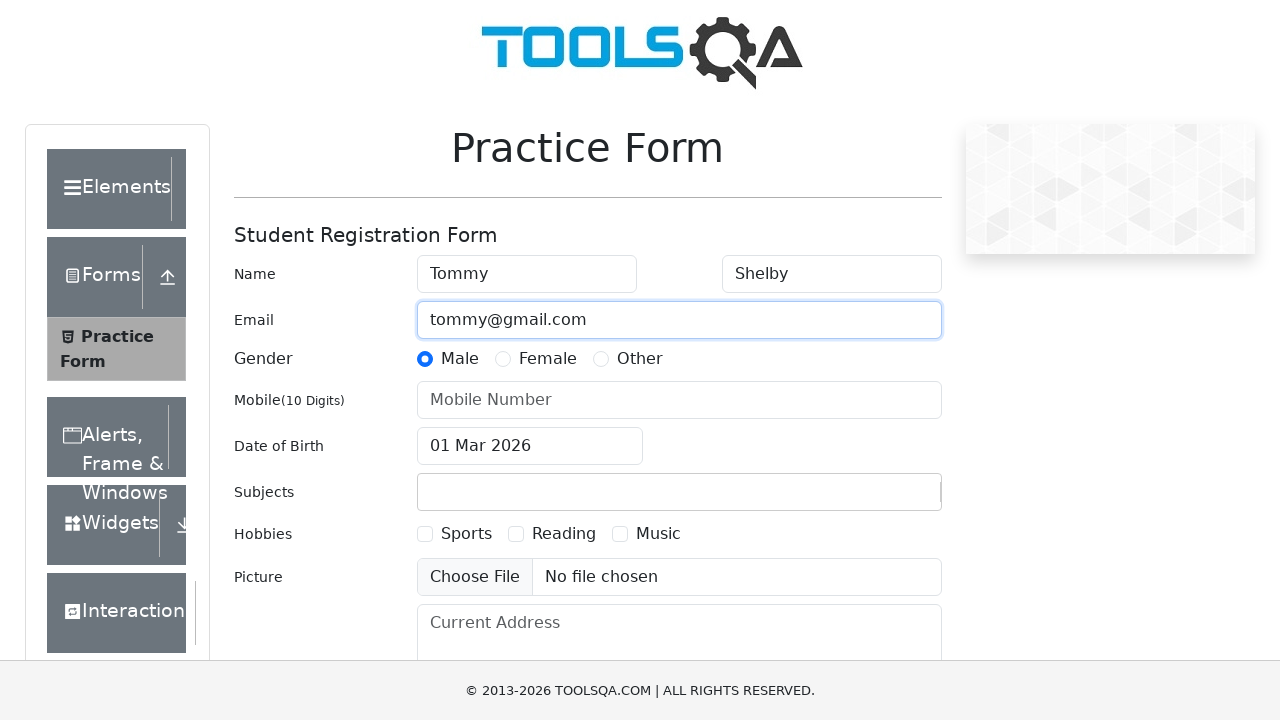

Filled phone number field with '9879879879' on #userNumber
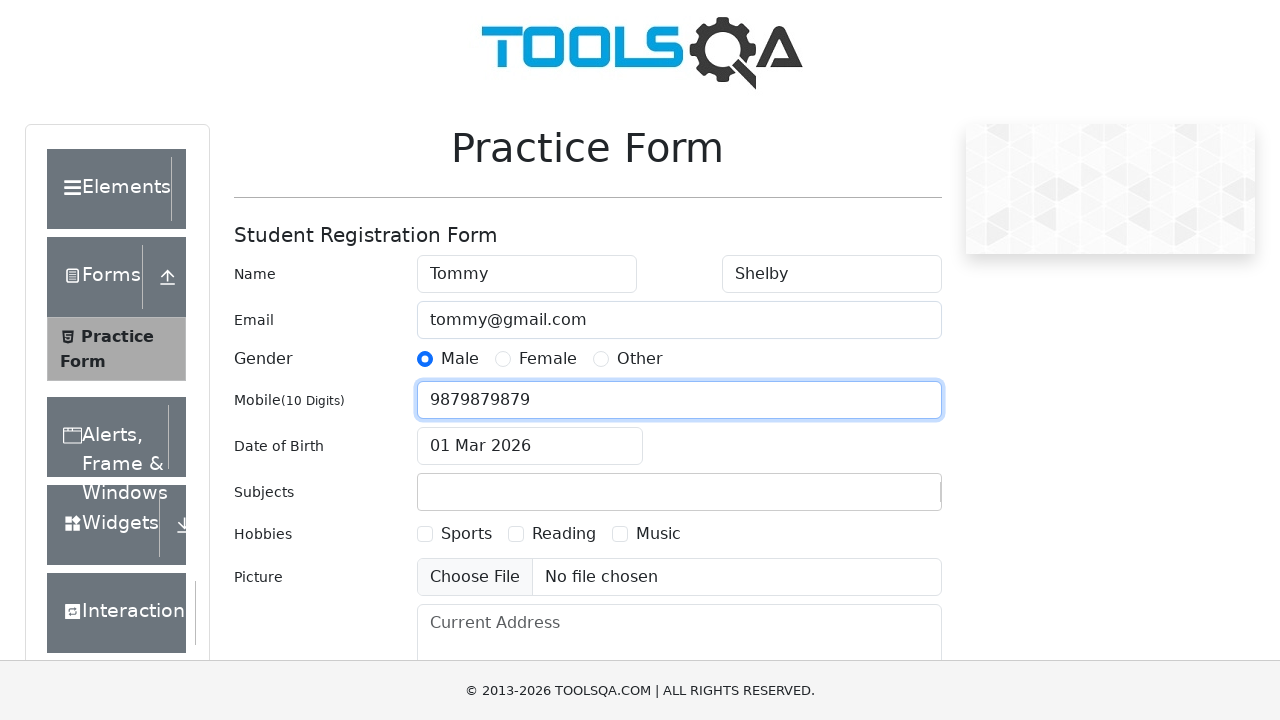

Clicked submit button to submit the form at (885, 499) on button[id='submit']
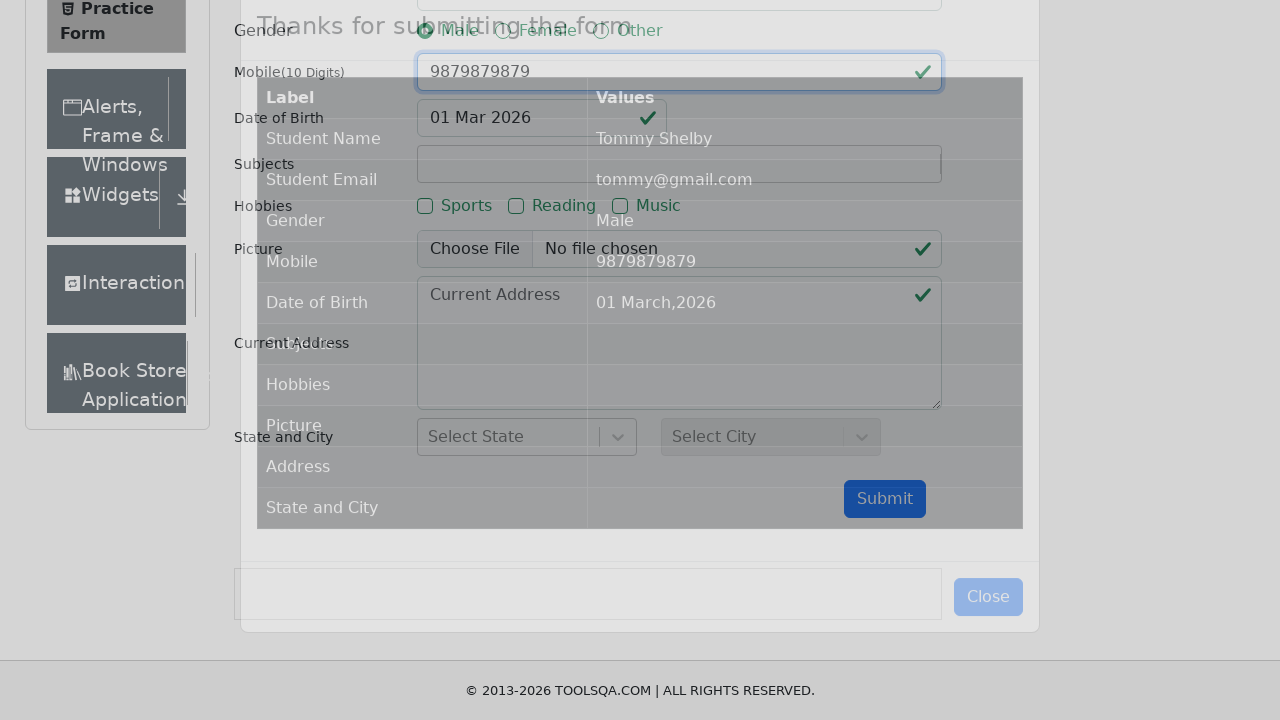

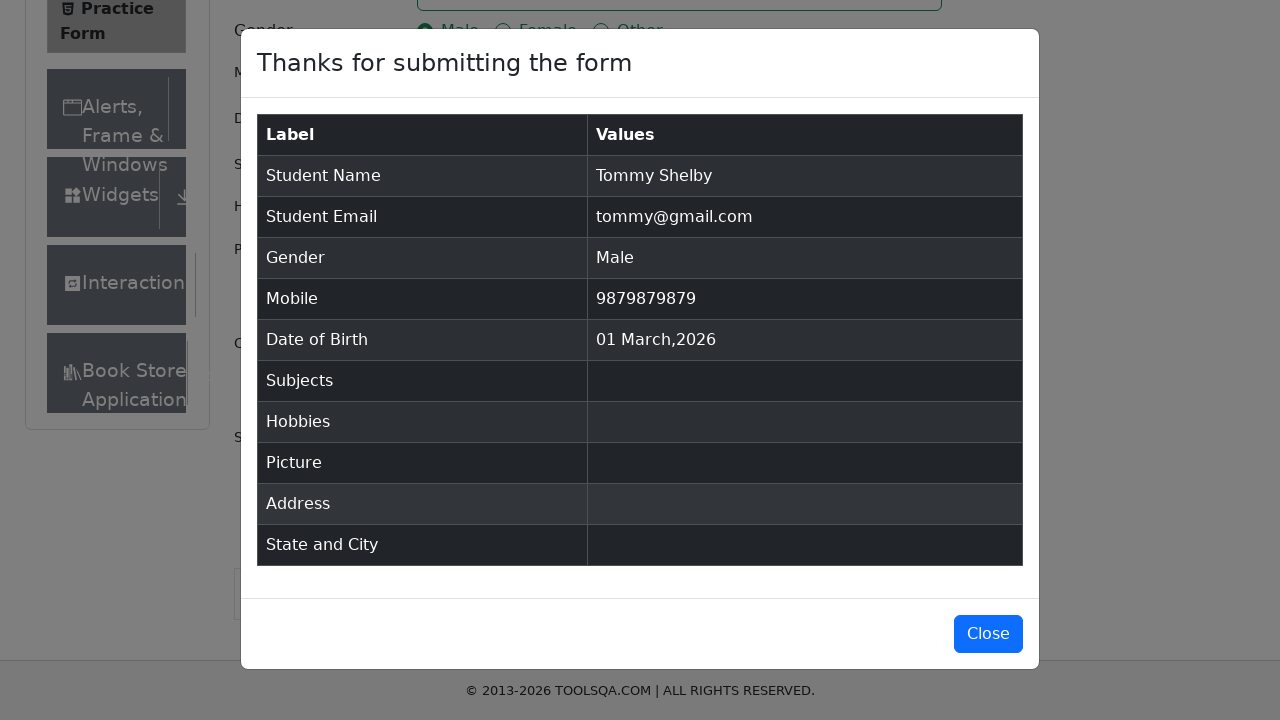